Tests radio button functionality by clicking on all available radio button options on the page

Starting URL: https://demoqa.com/radio-button

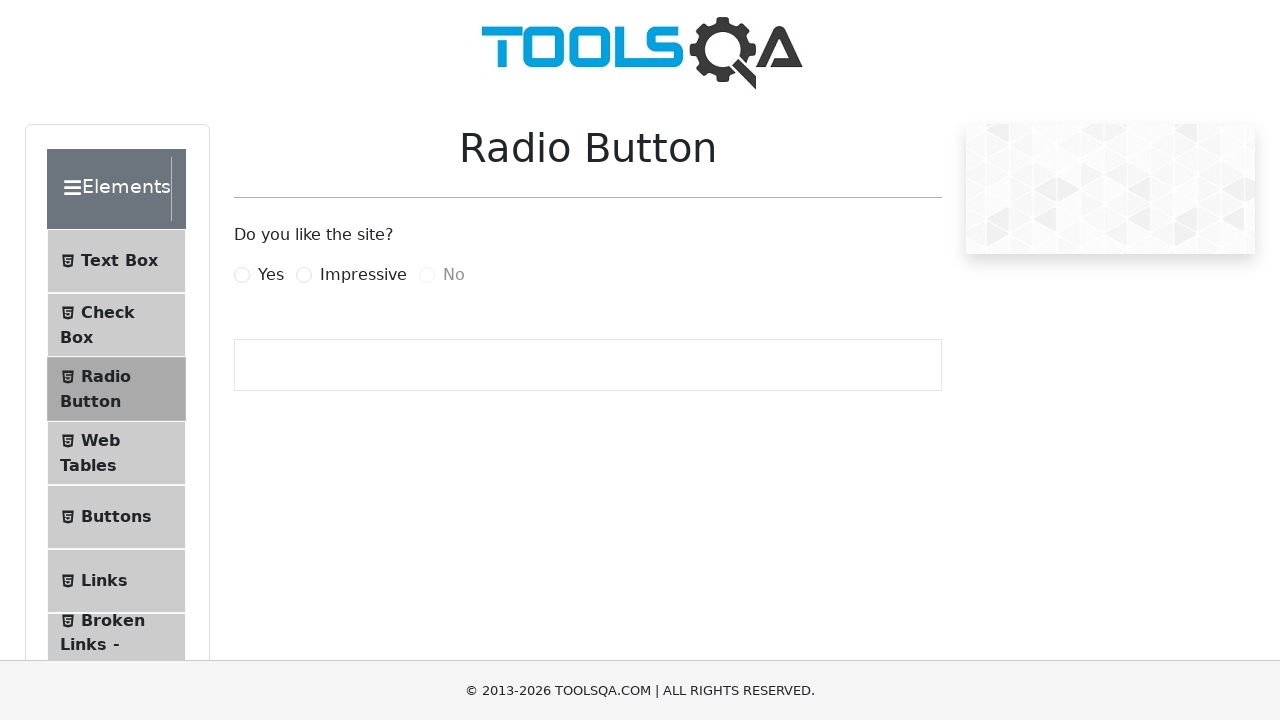

Scrolled down to make radio buttons visible
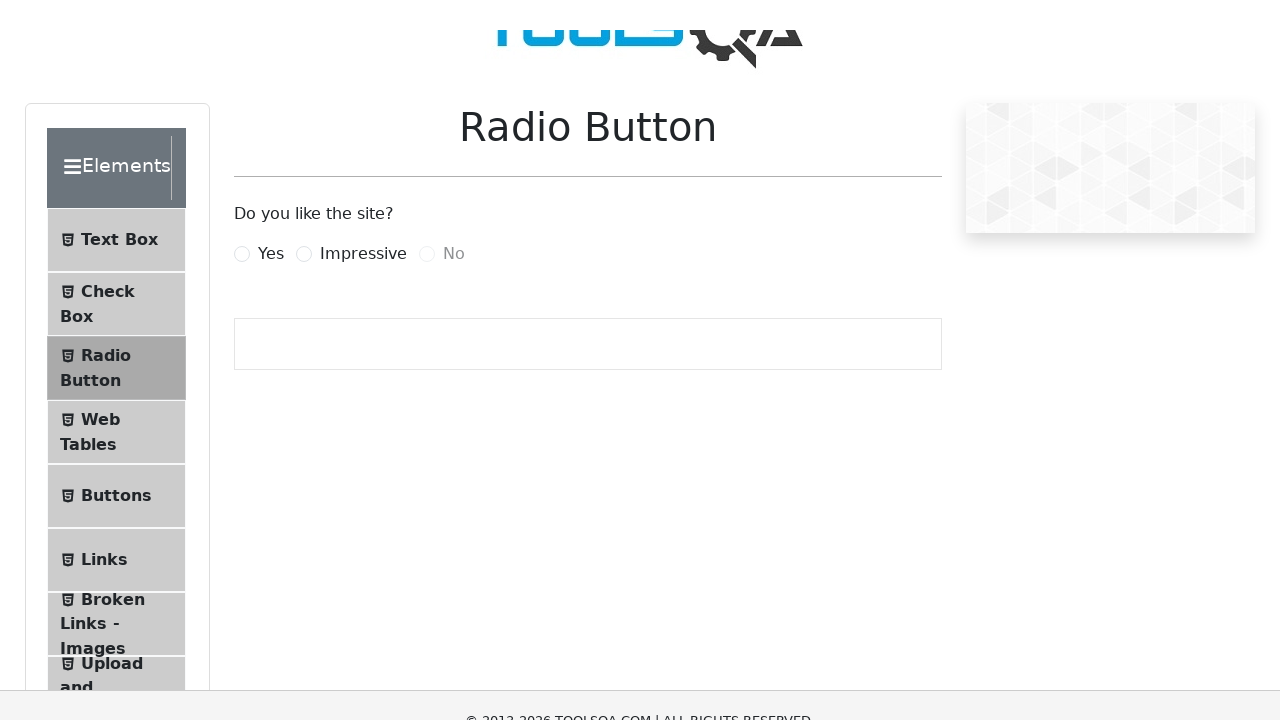

Located all radio button options on the page
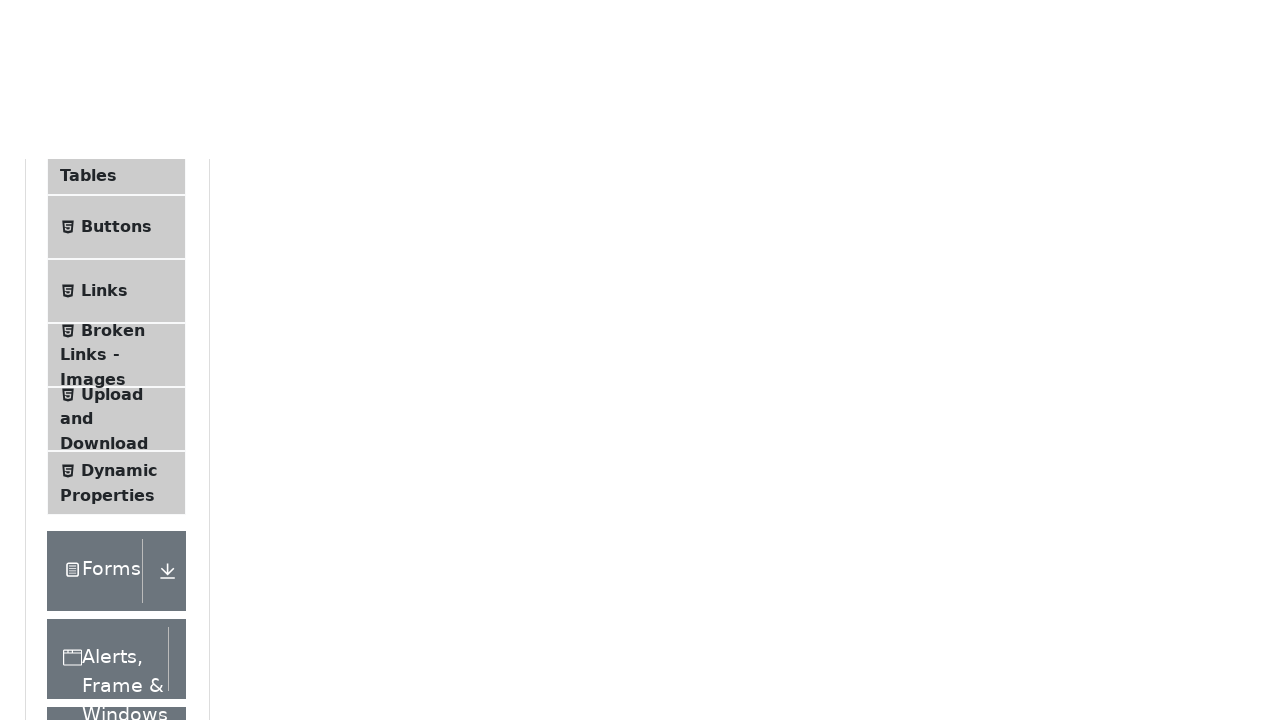

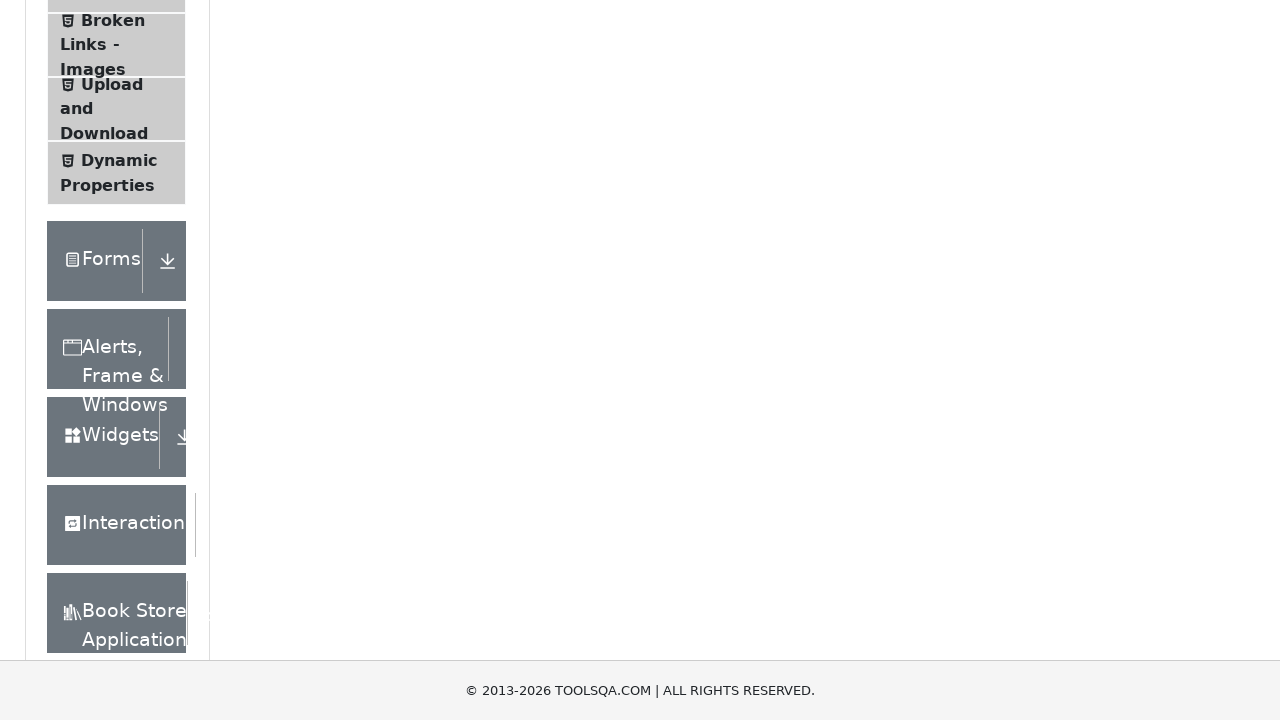